Tests clicking Animals submenu and then the Back button to verify navigation

Starting URL: https://qaplayground.dev/apps/multi-level-dropdown/

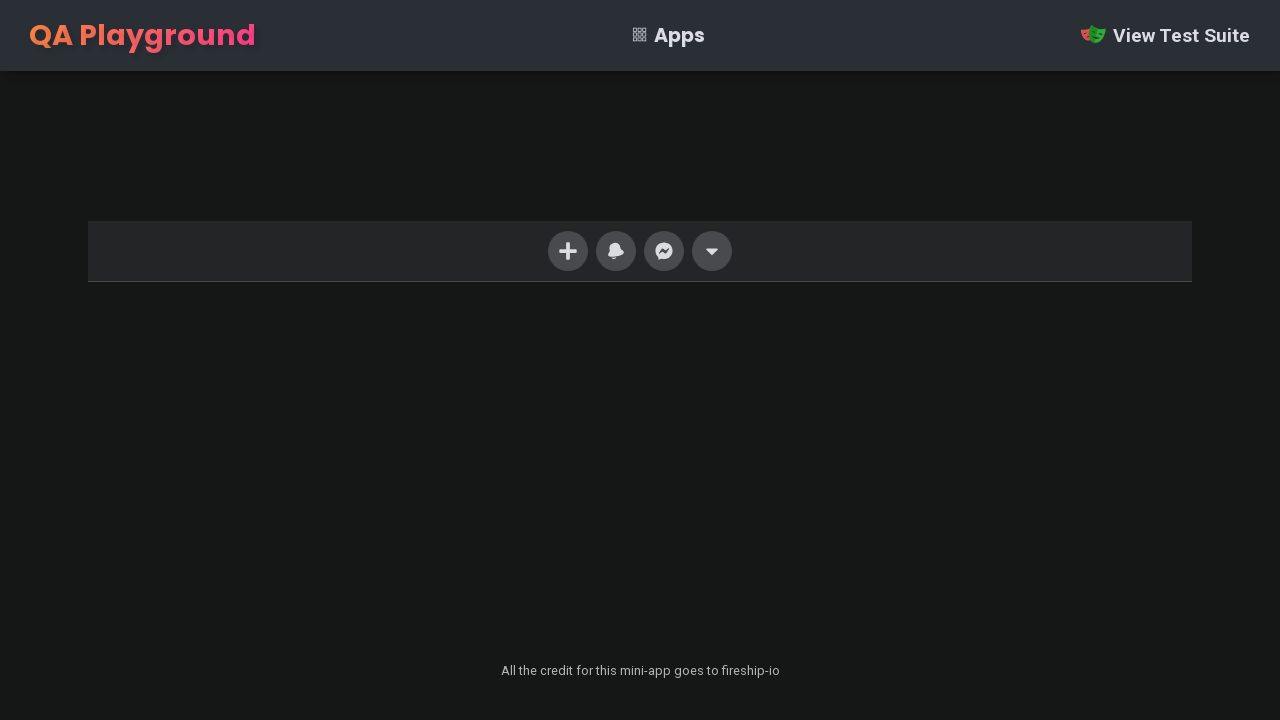

Clicked last navigation item to open dropdown menu at (712, 251) on xpath=//ul/li[last()]
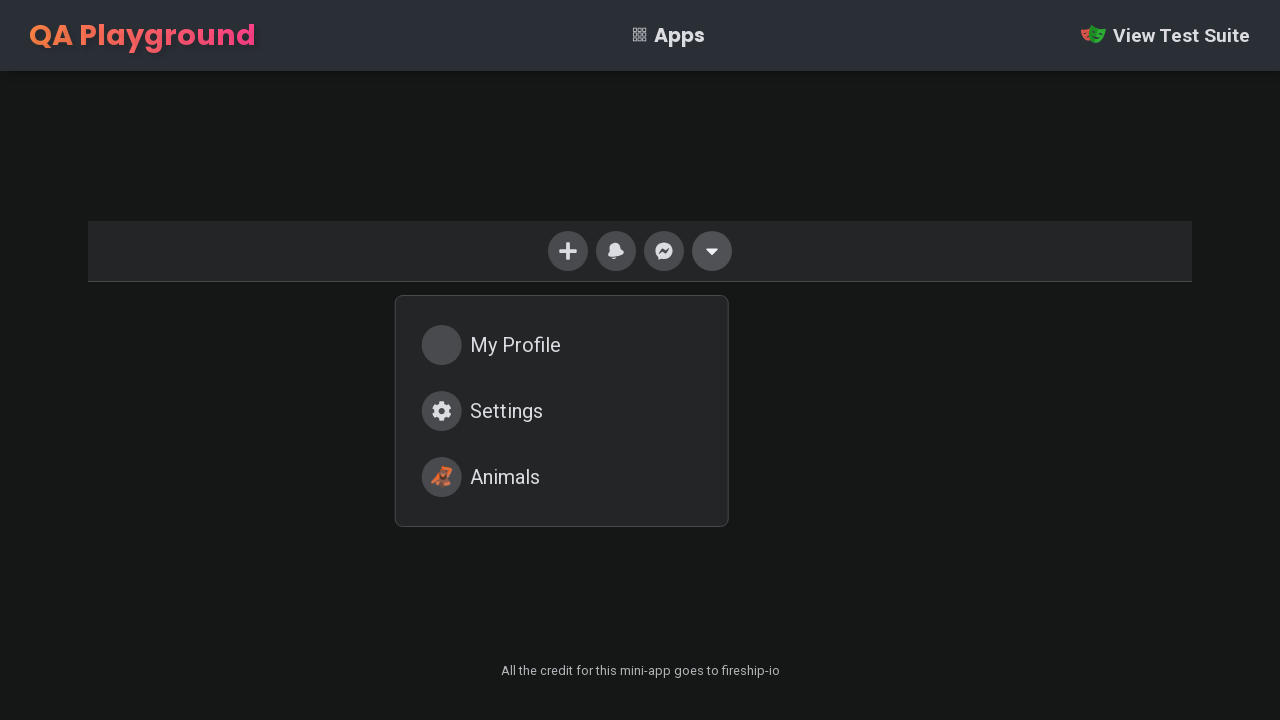

Dropdown menu became visible
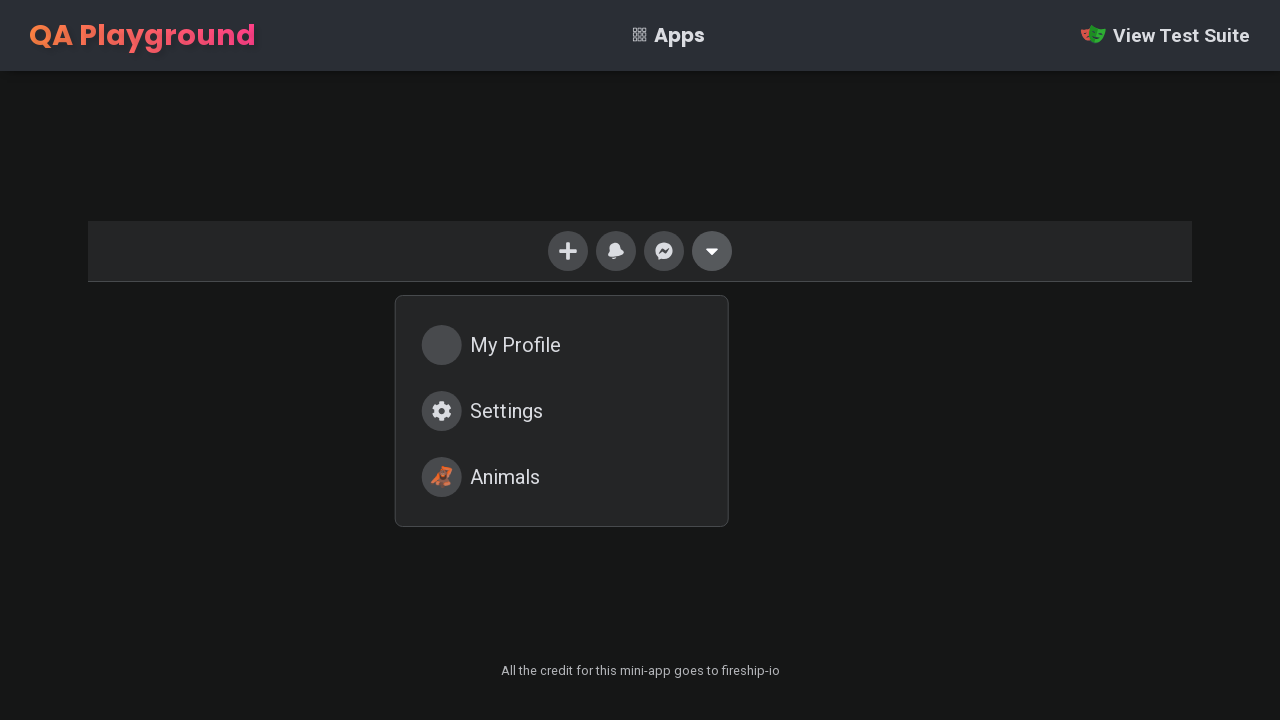

Clicked Animals submenu option at (562, 477) on xpath=//div[@class='menu']/a[3]
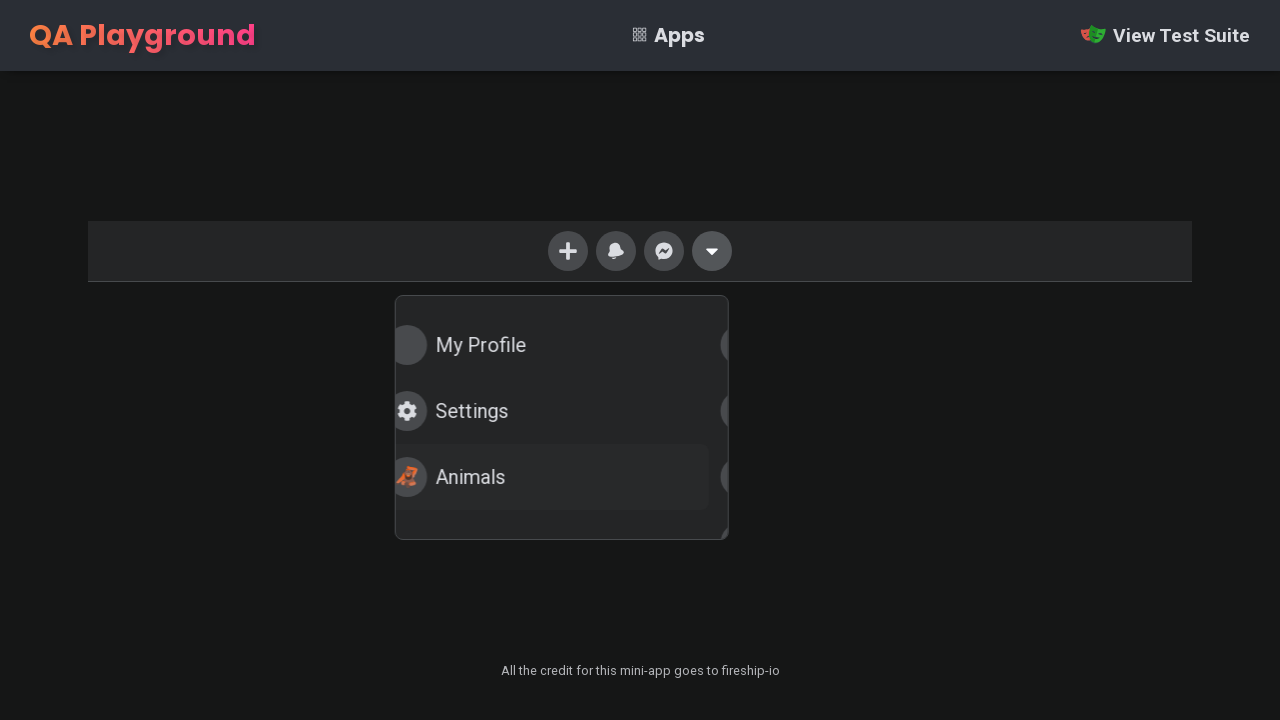

Animals submenu dropdown became visible
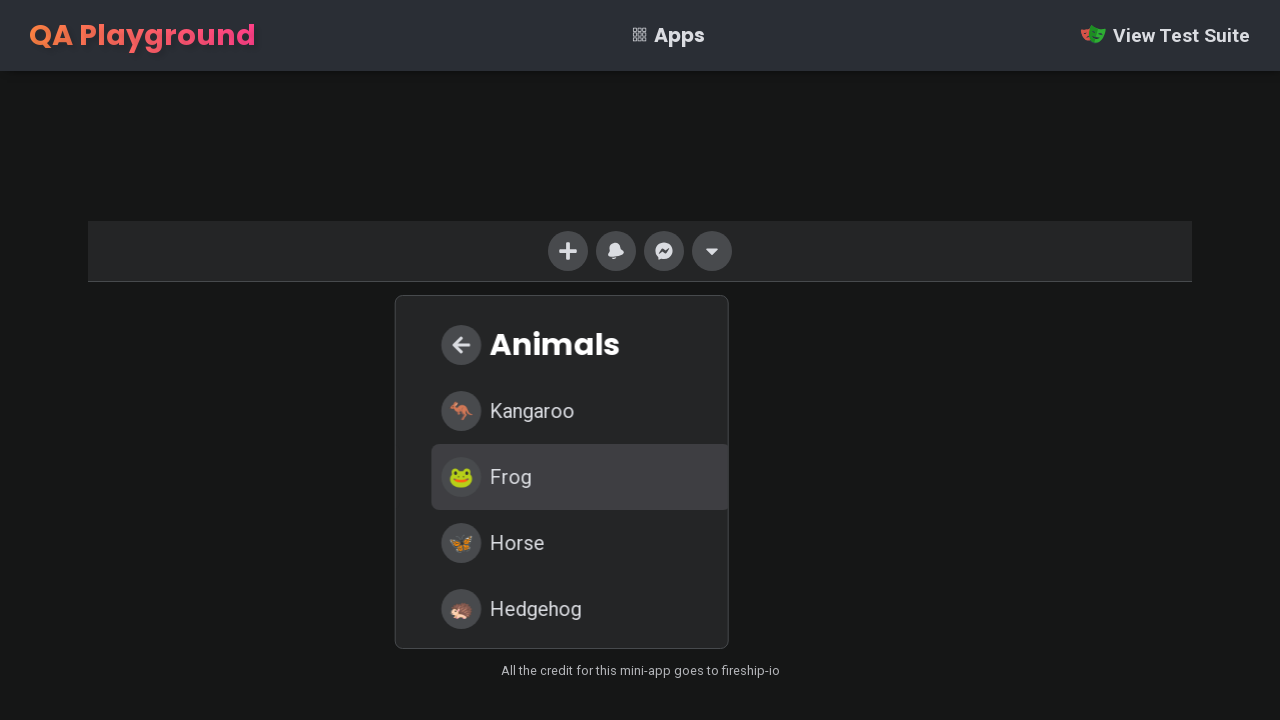

Clicked Back button in Animals submenu at (562, 345) on xpath=//div[@class='dropdown']/div/a[1]
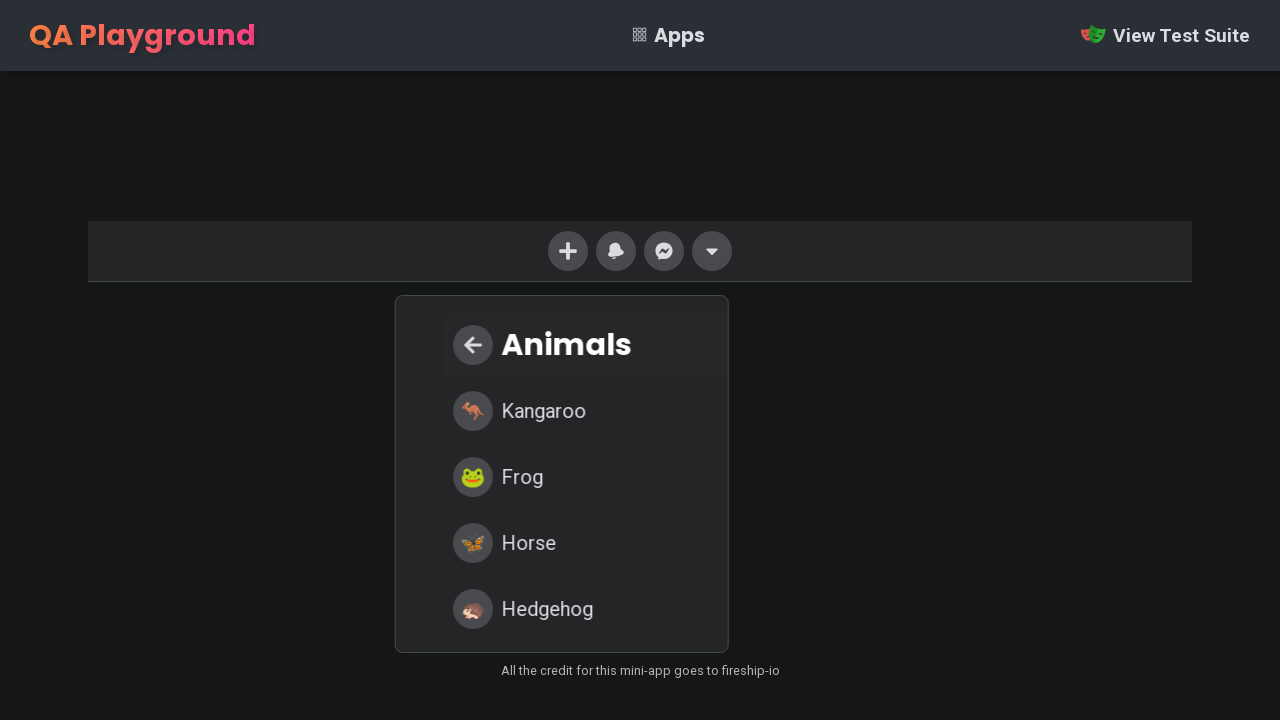

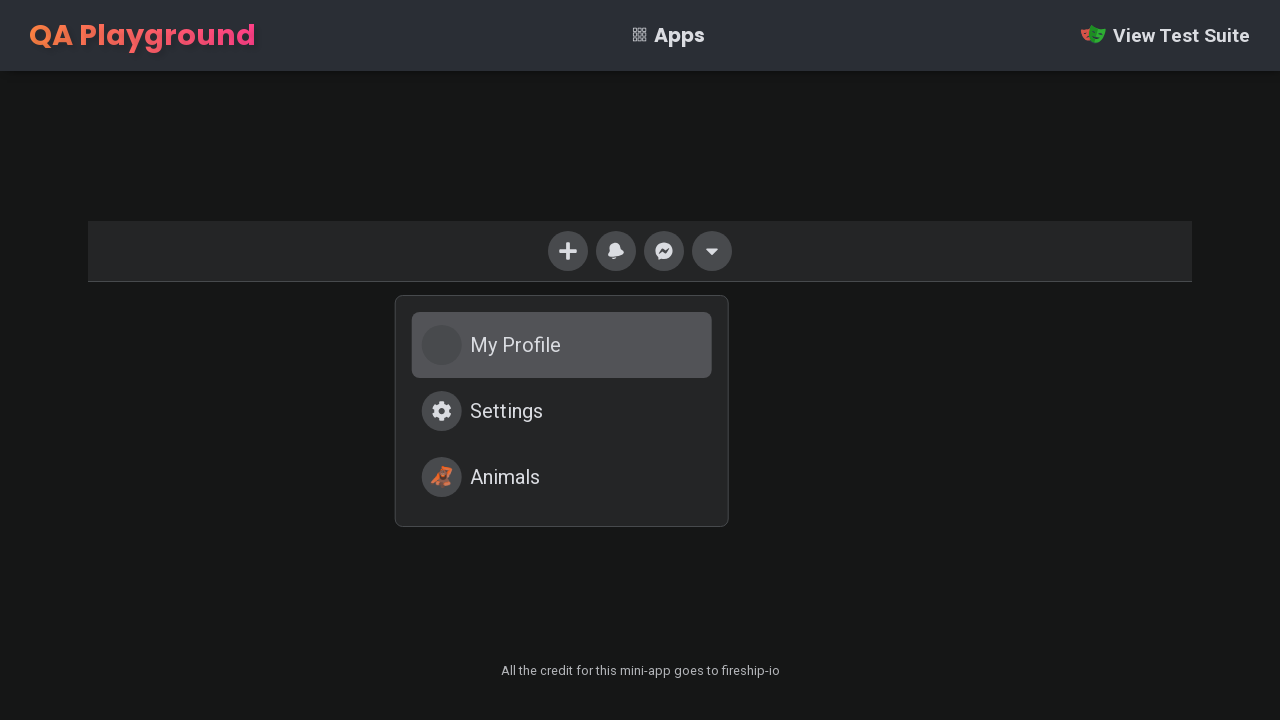